Navigates to a webpage and injects jQuery and jQuery Growl library via JavaScript to display notification messages (default, error, notice, and warning) on the page.

Starting URL: http://the-internet.herokuapp.com/

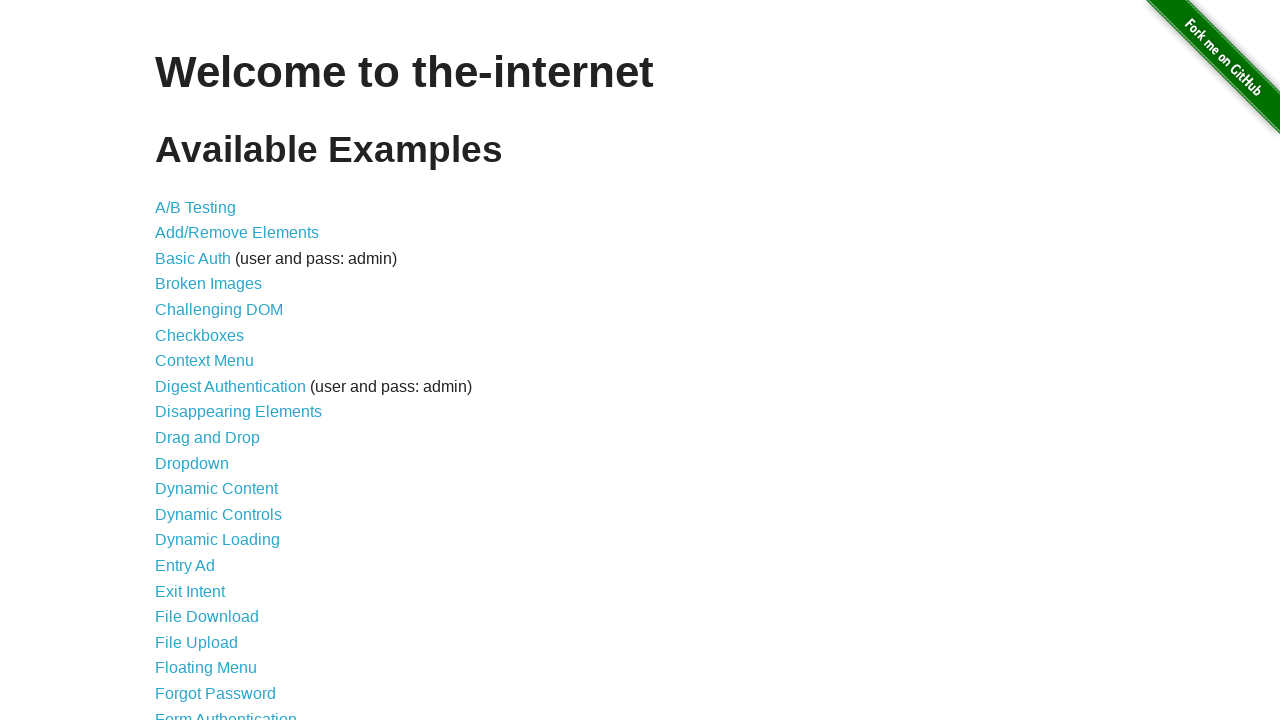

Navigated to the-internet.herokuapp.com homepage
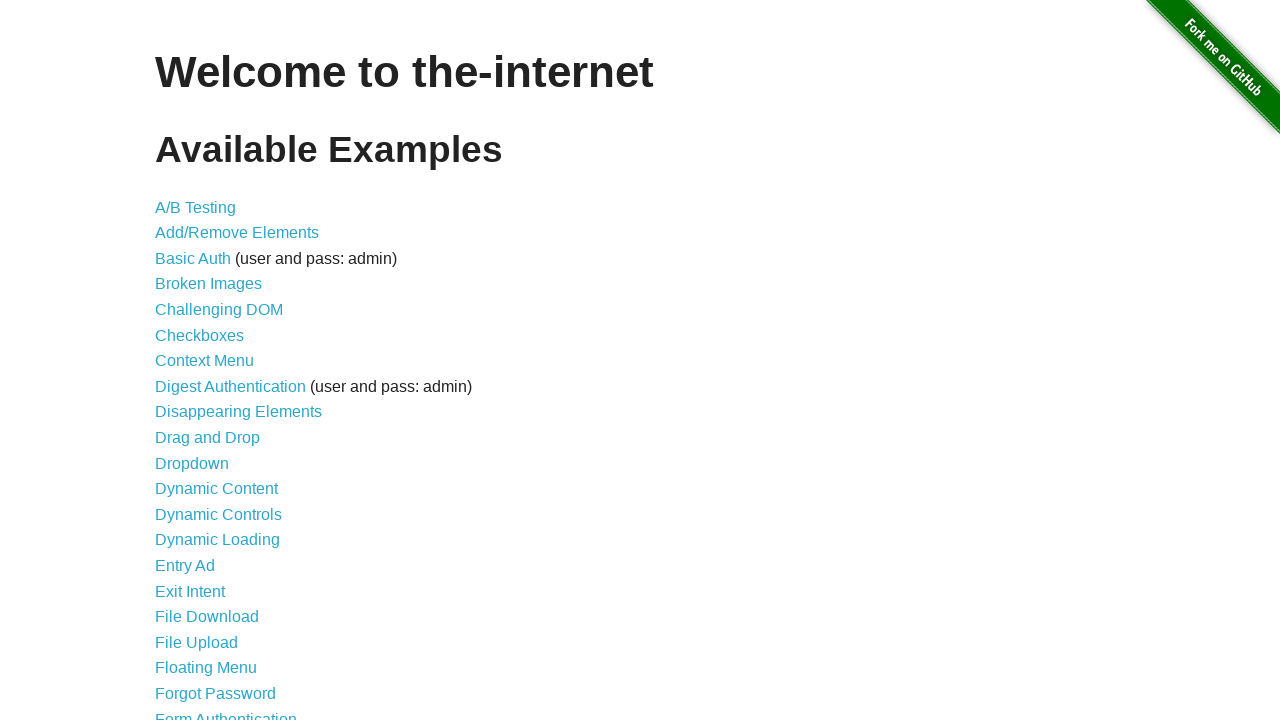

Injected jQuery library into the page
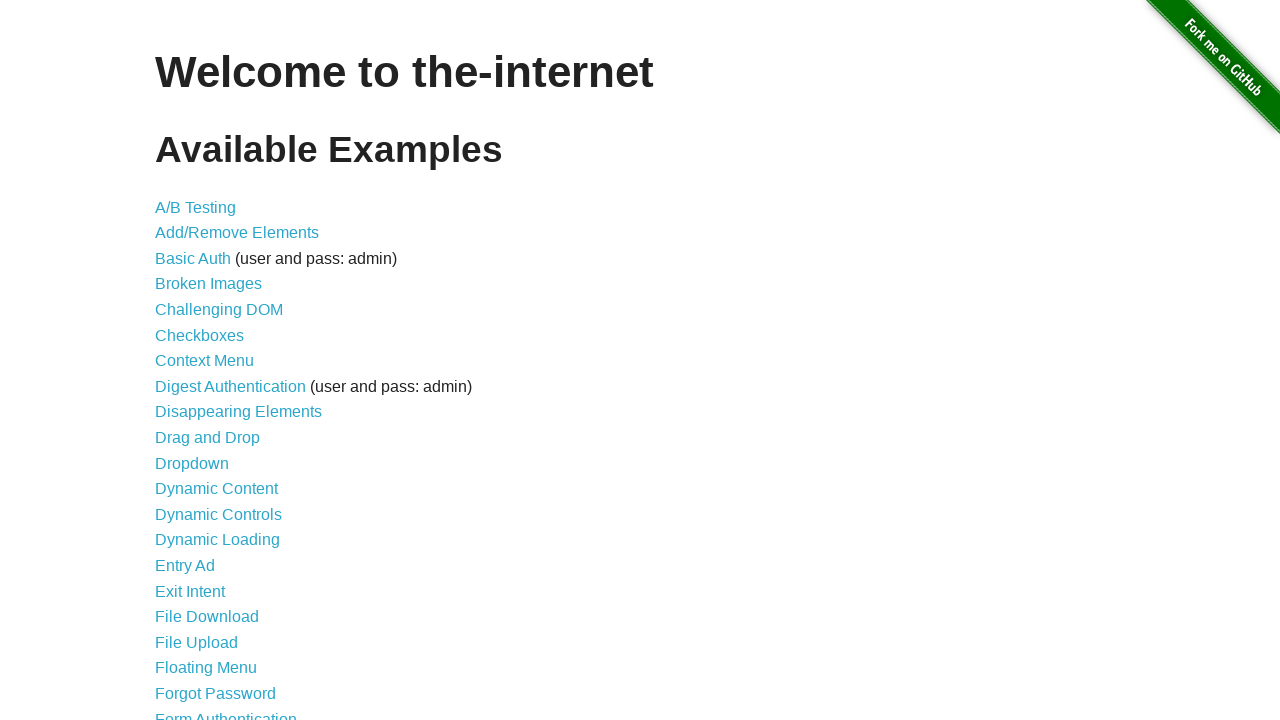

jQuery library loaded successfully
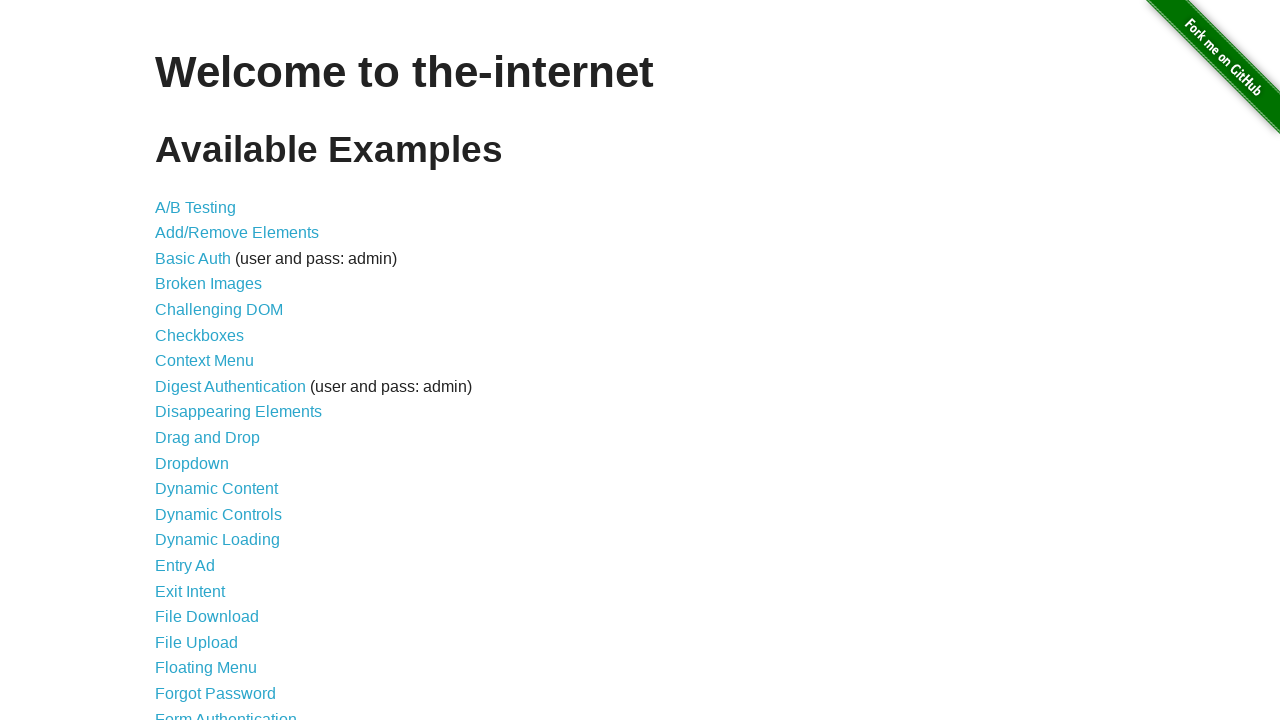

Injected jQuery Growl JavaScript library
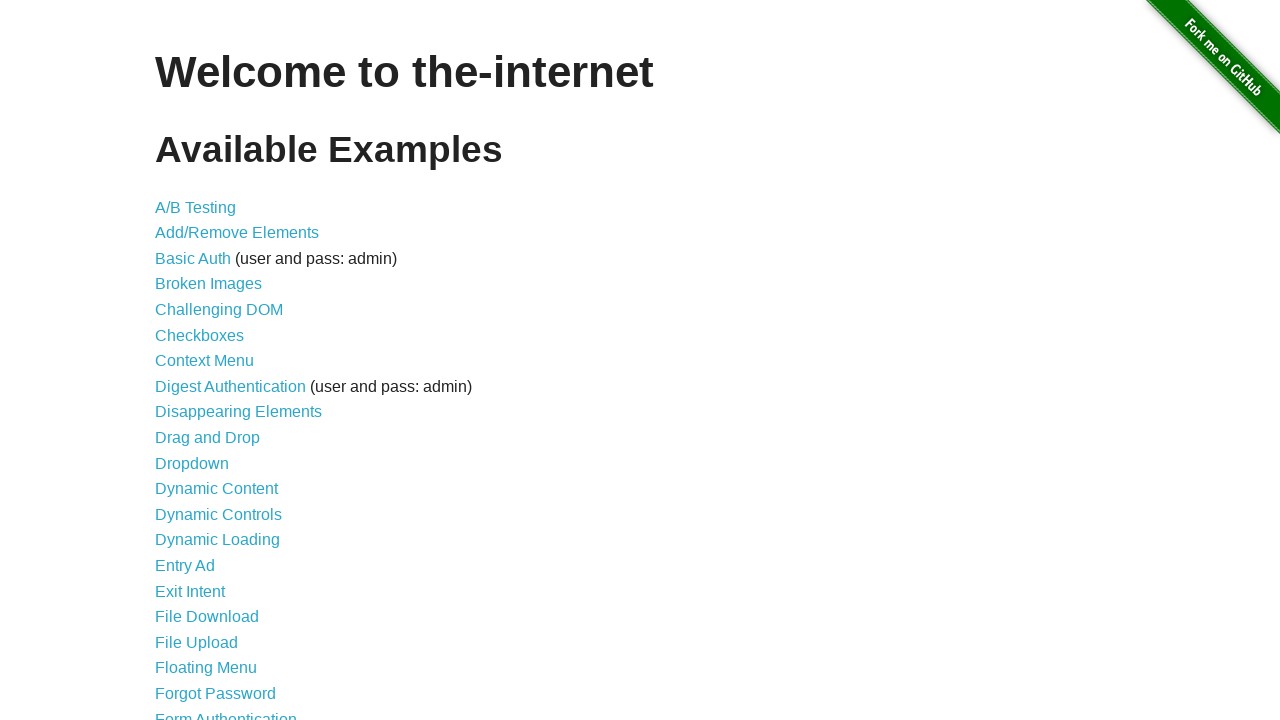

Injected jQuery Growl CSS stylesheet
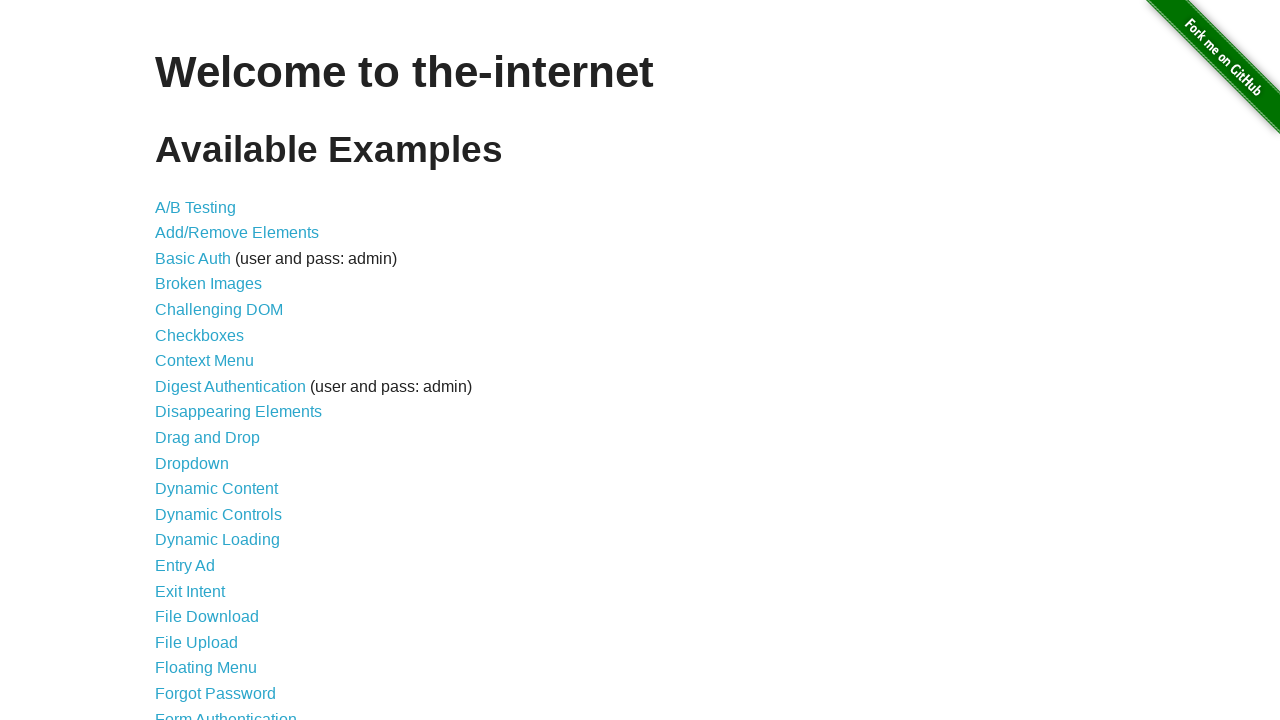

jQuery Growl library loaded and available
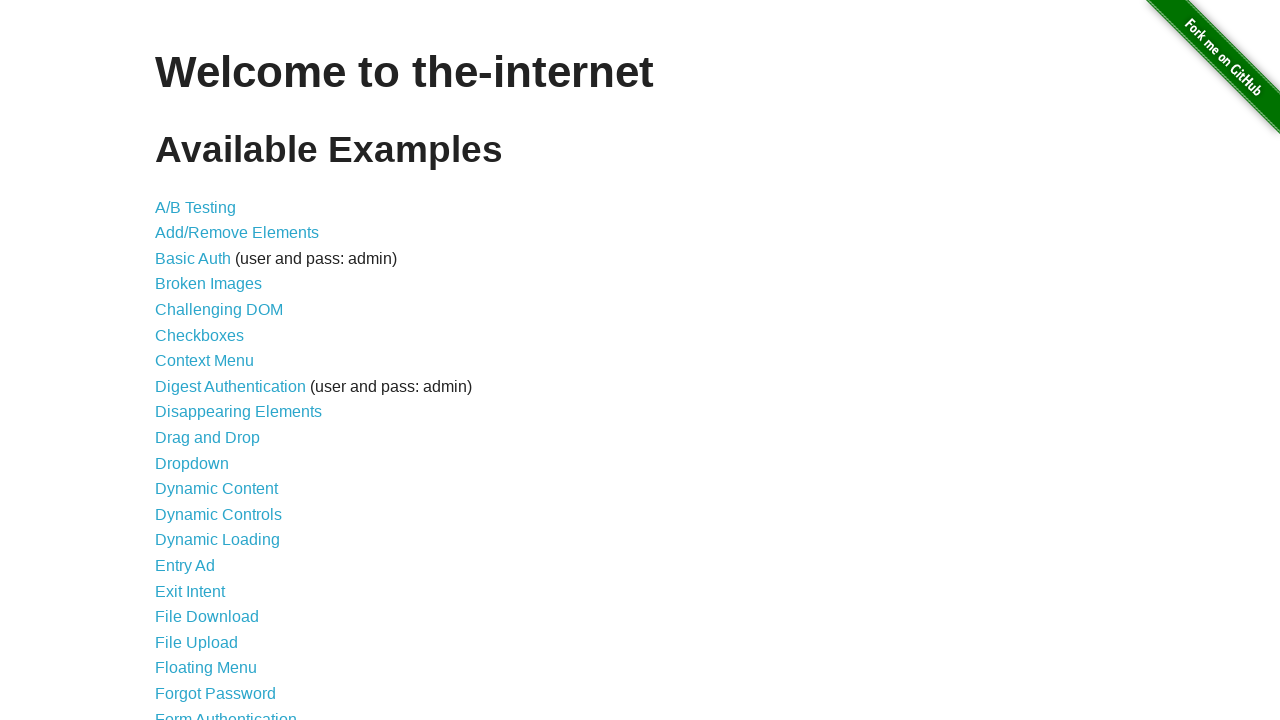

Displayed default growl notification with title 'GET' and message '/'
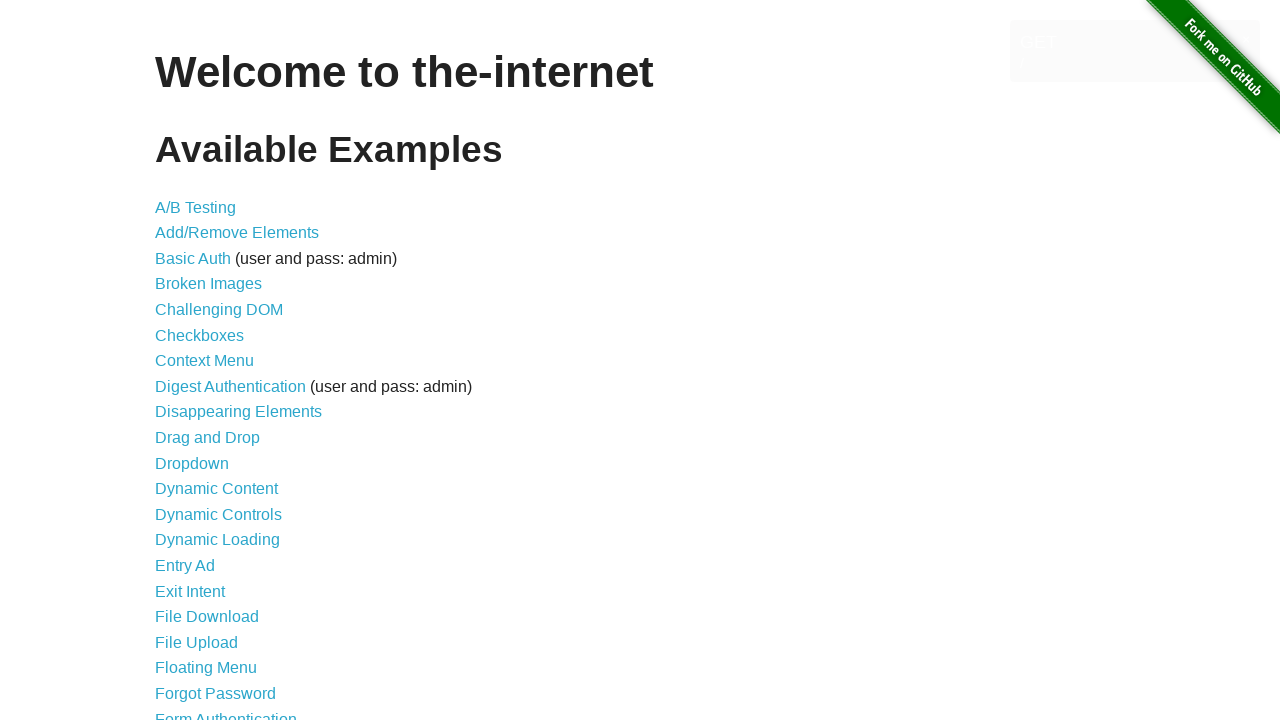

Displayed error growl notification
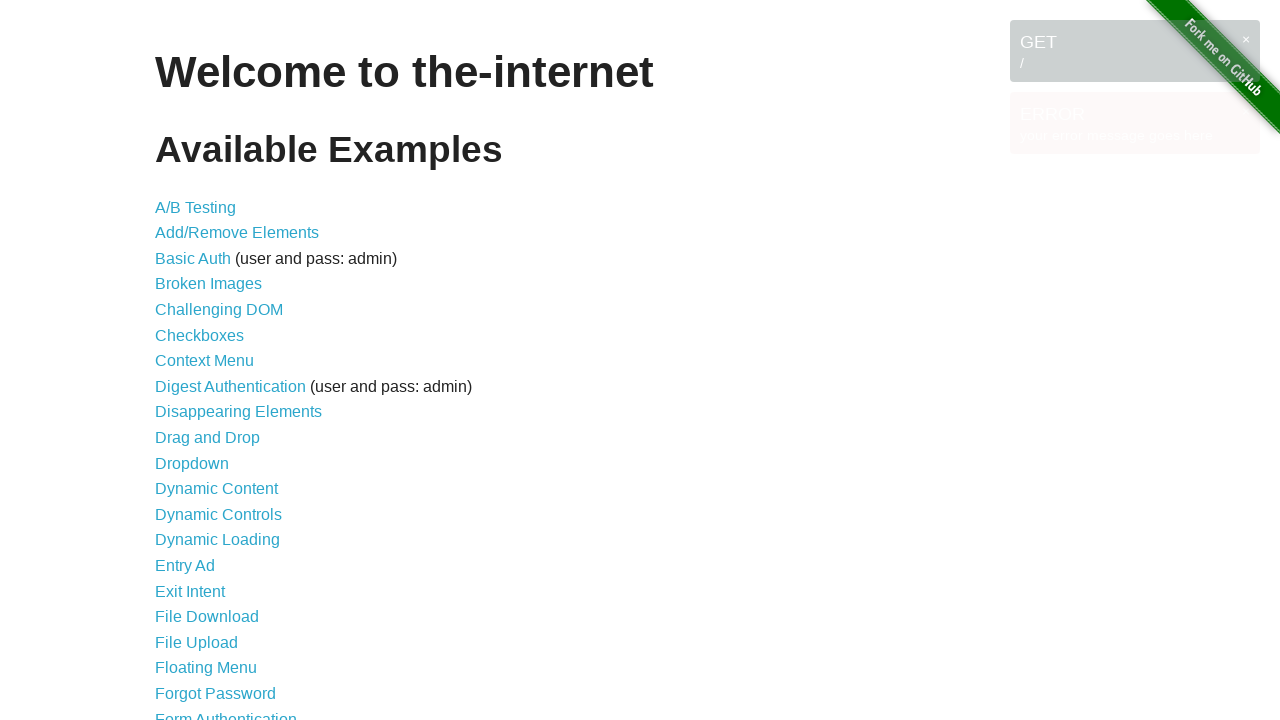

Displayed notice growl notification
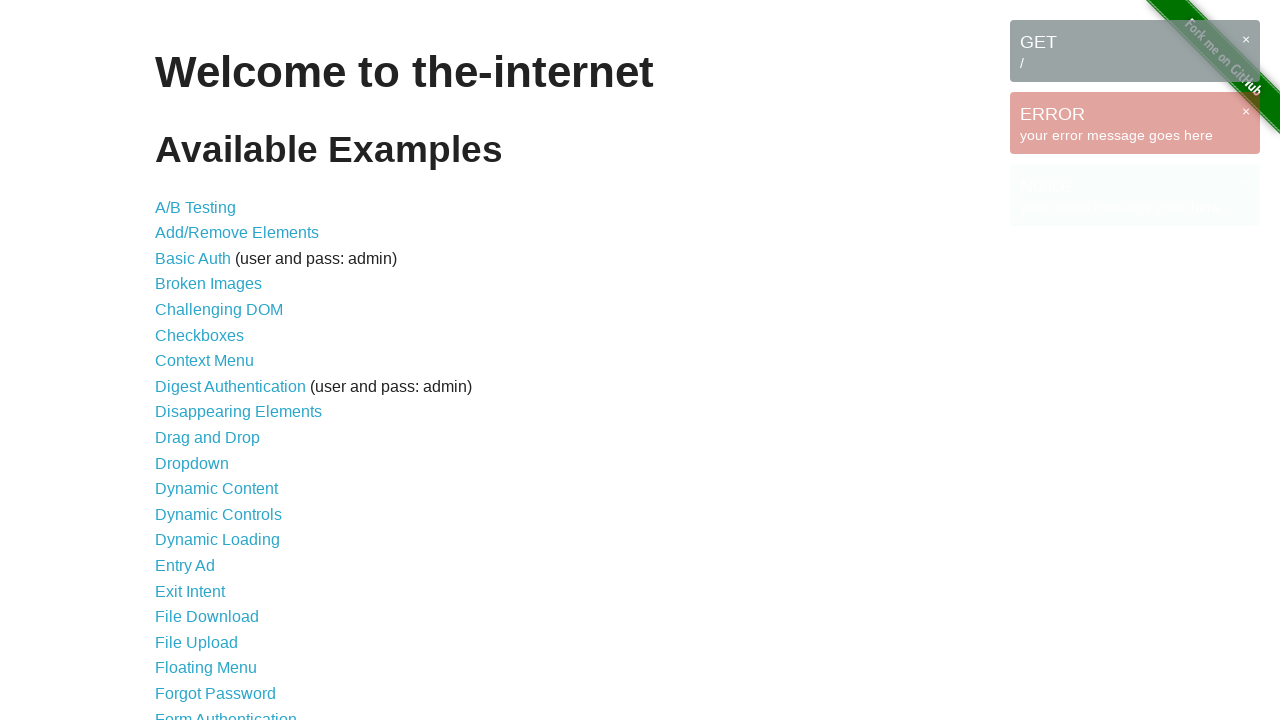

Displayed warning growl notification
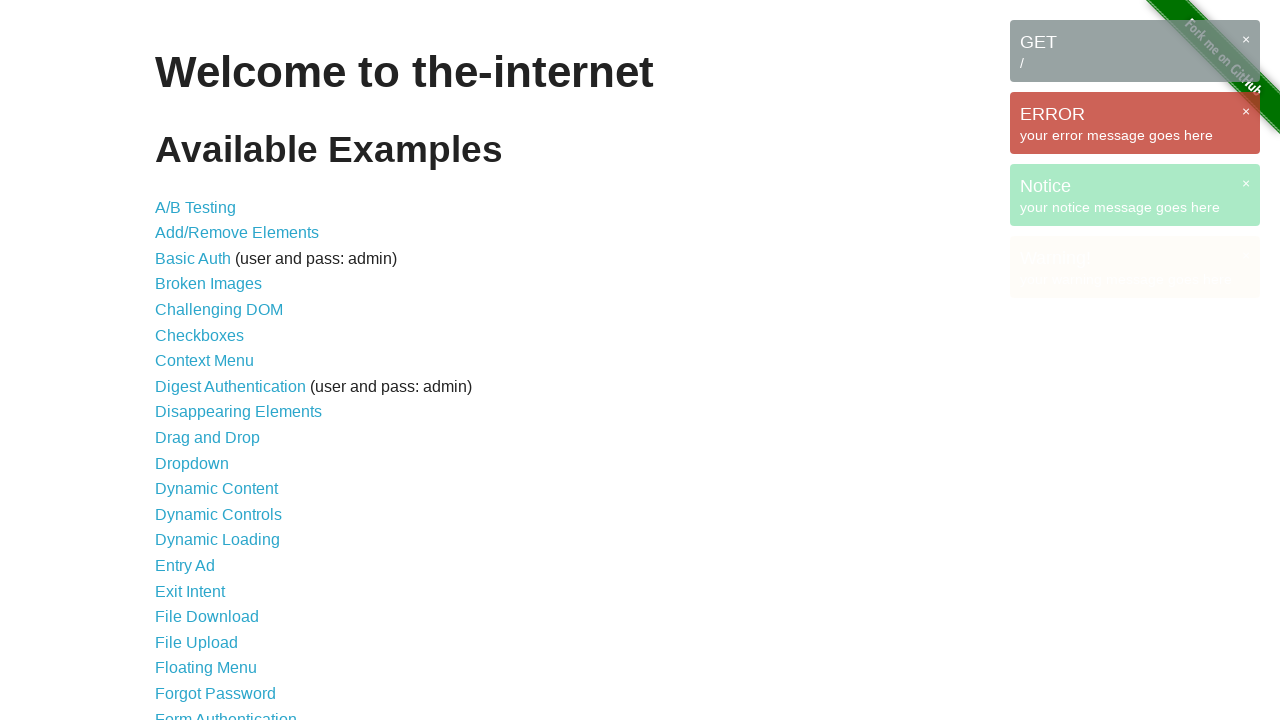

All growl notification messages rendered on the page
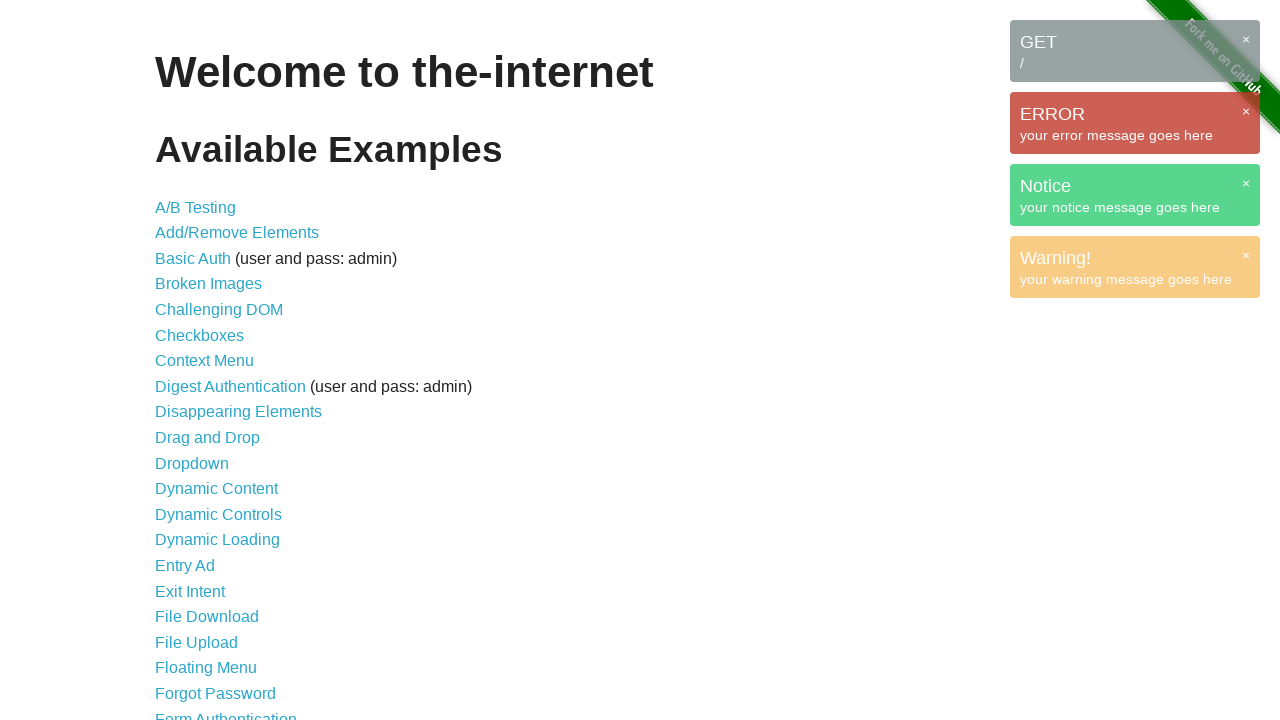

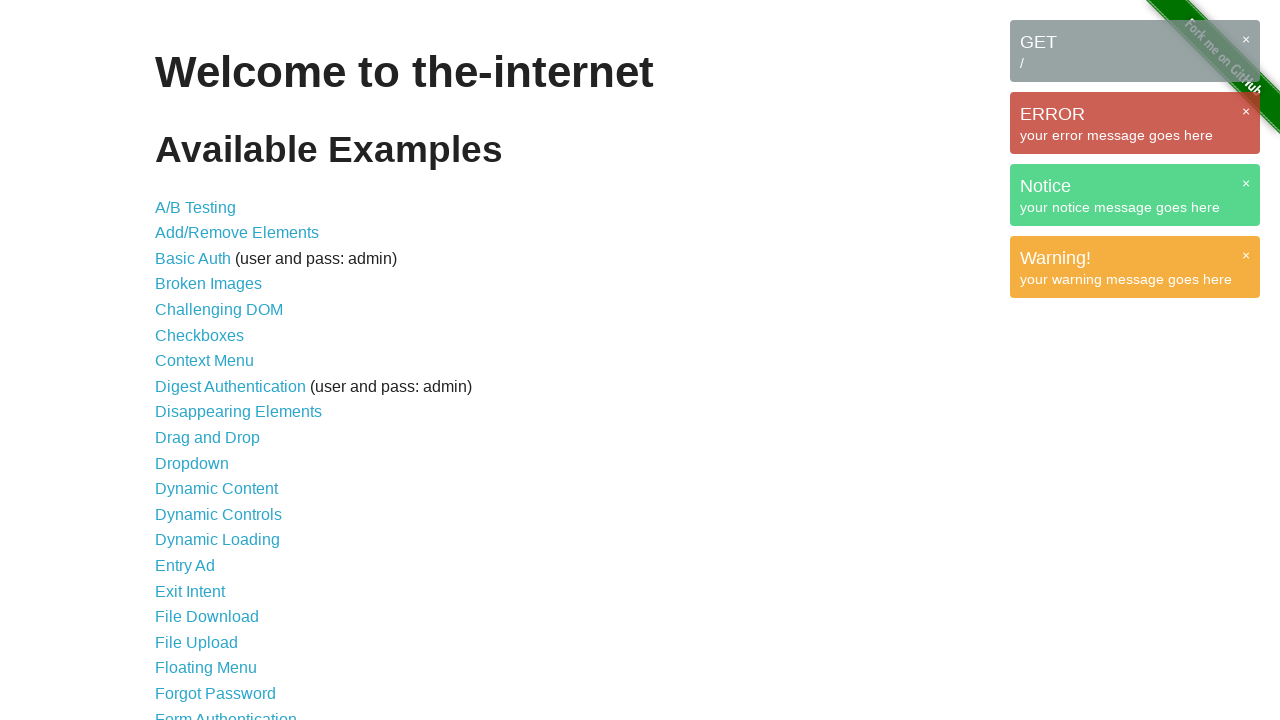